Tests login form validation with username only by entering username, clearing password field, and verifying the "Password is required" error message appears

Starting URL: https://www.saucedemo.com/

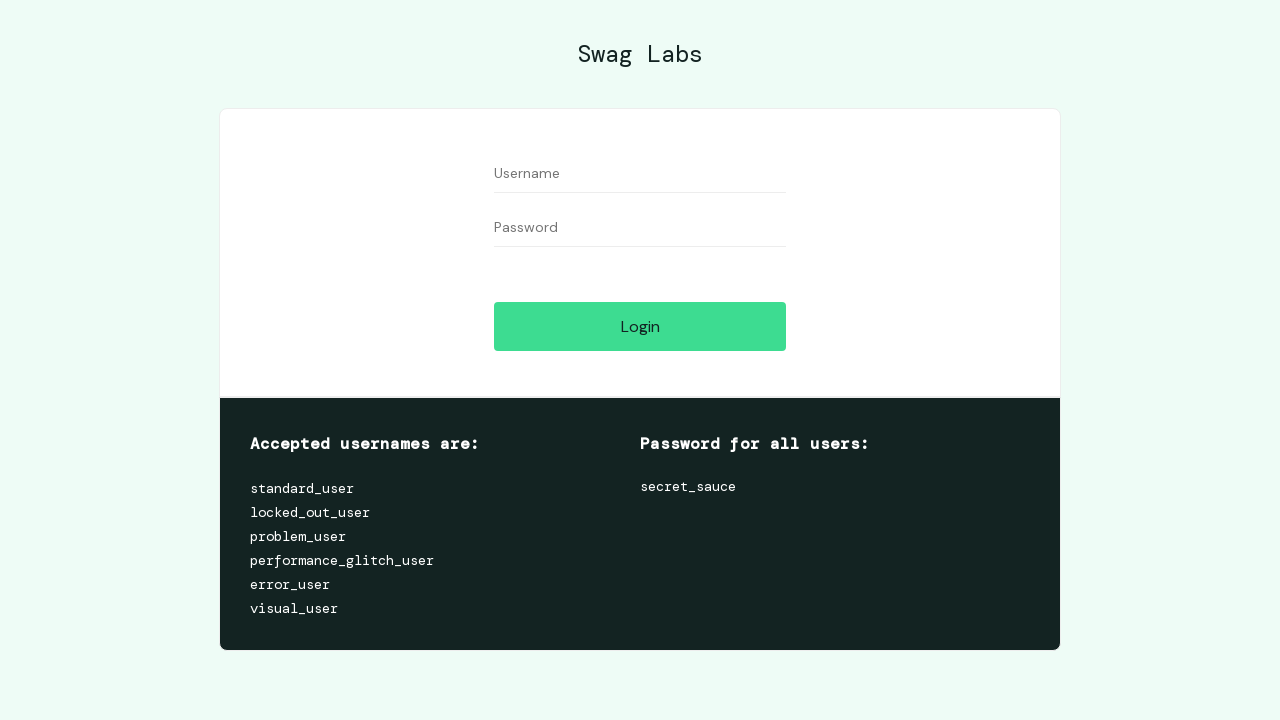

Entered username 'randomuser789' in the username field on input[id='user-name']
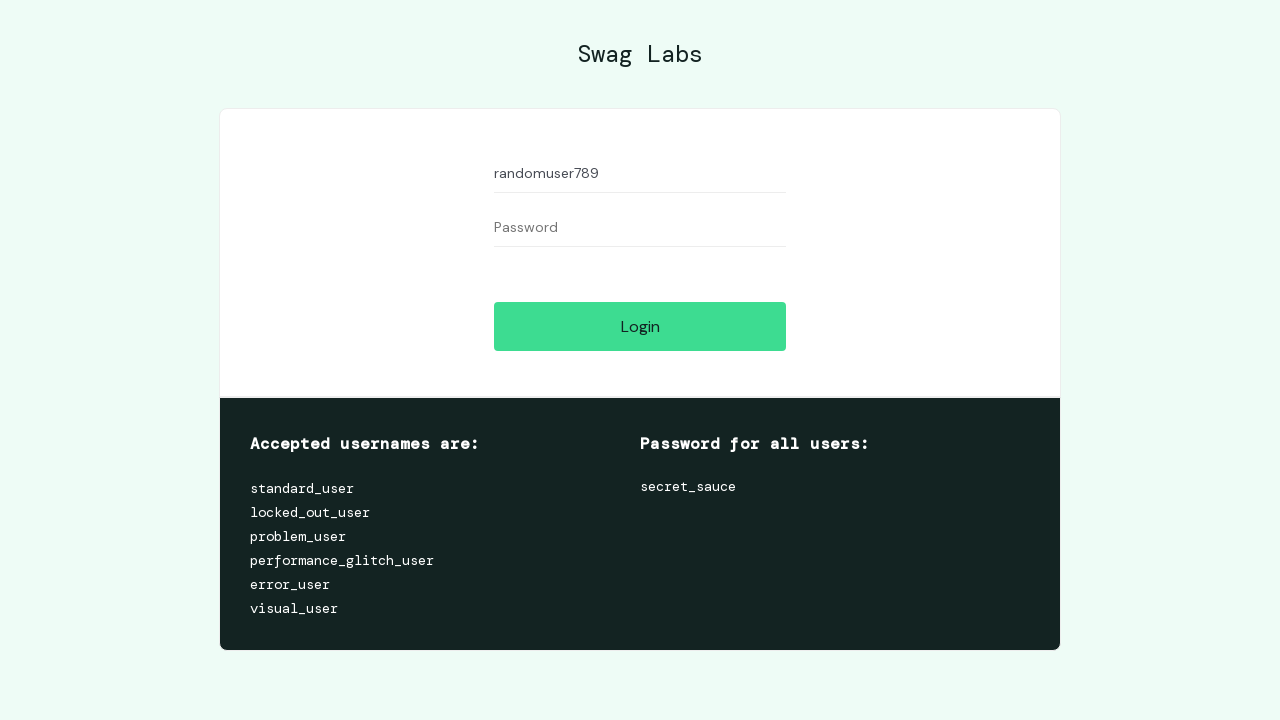

Filled password field with 'somepassword' on input[id='password']
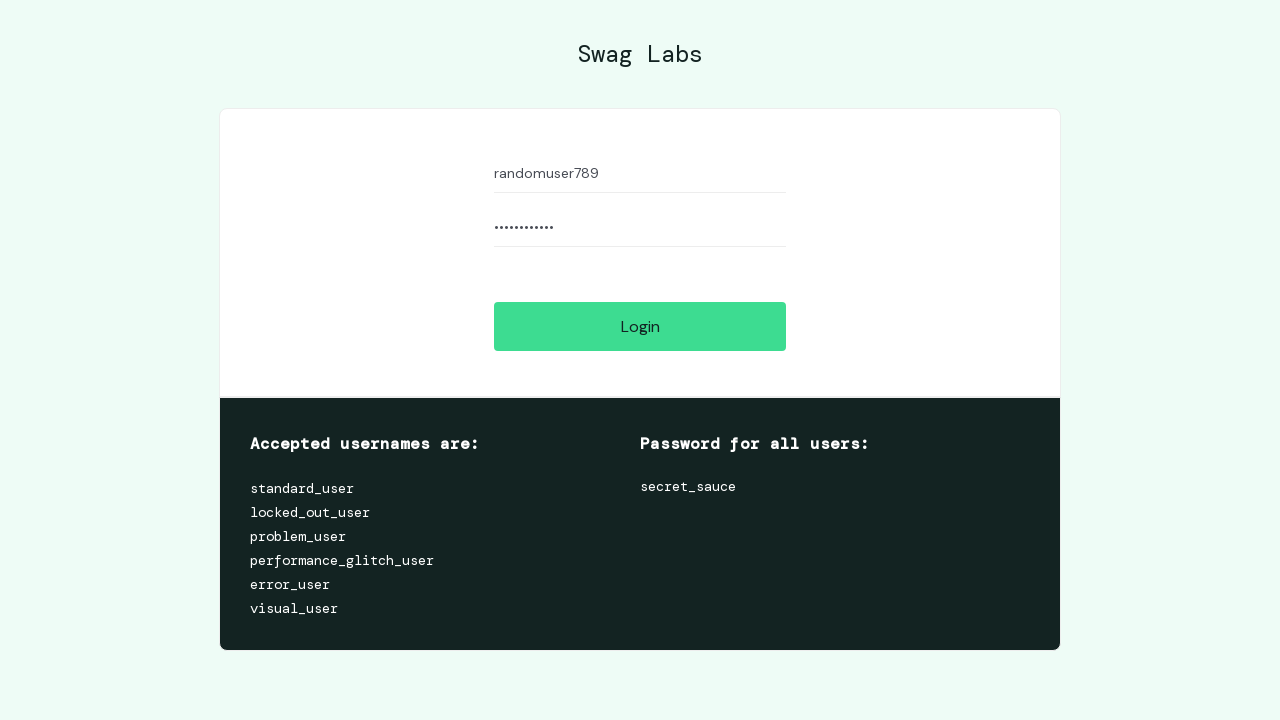

Cleared the password field to leave it empty on input[id='password']
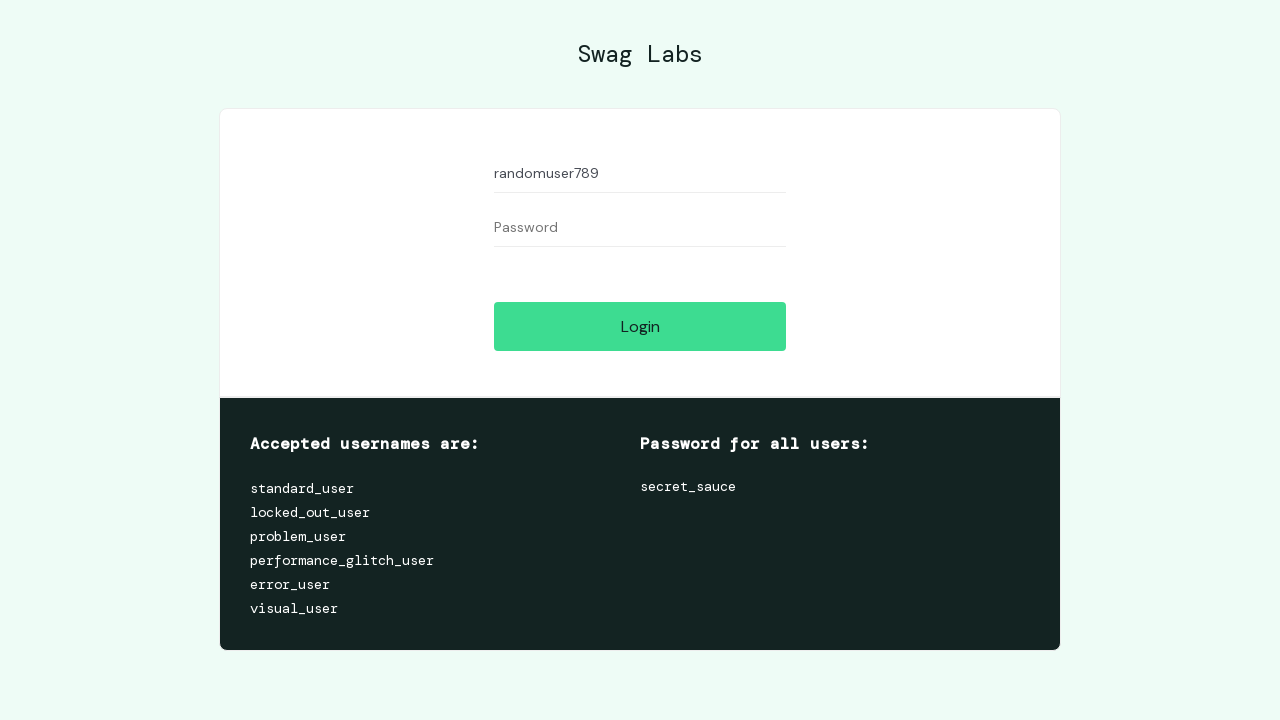

Clicked the Login button with username only and empty password at (640, 326) on input[id='login-button']
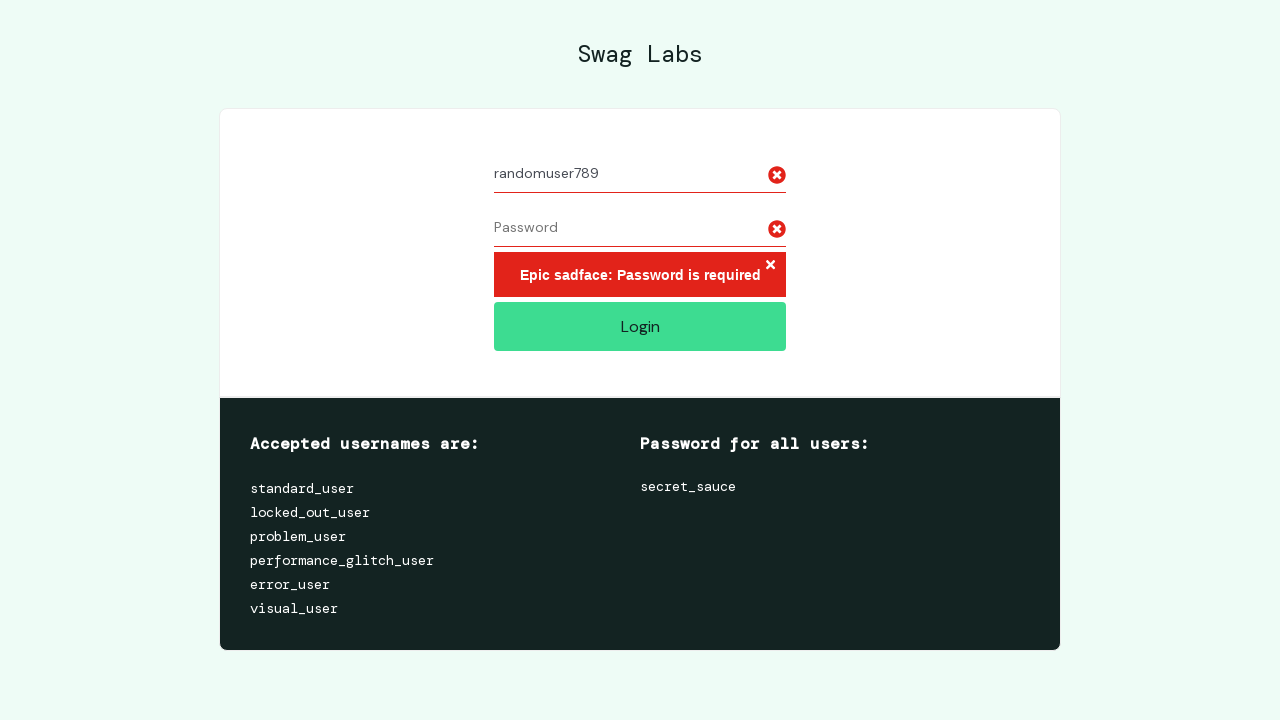

Verified that the 'Password is required' error message is displayed
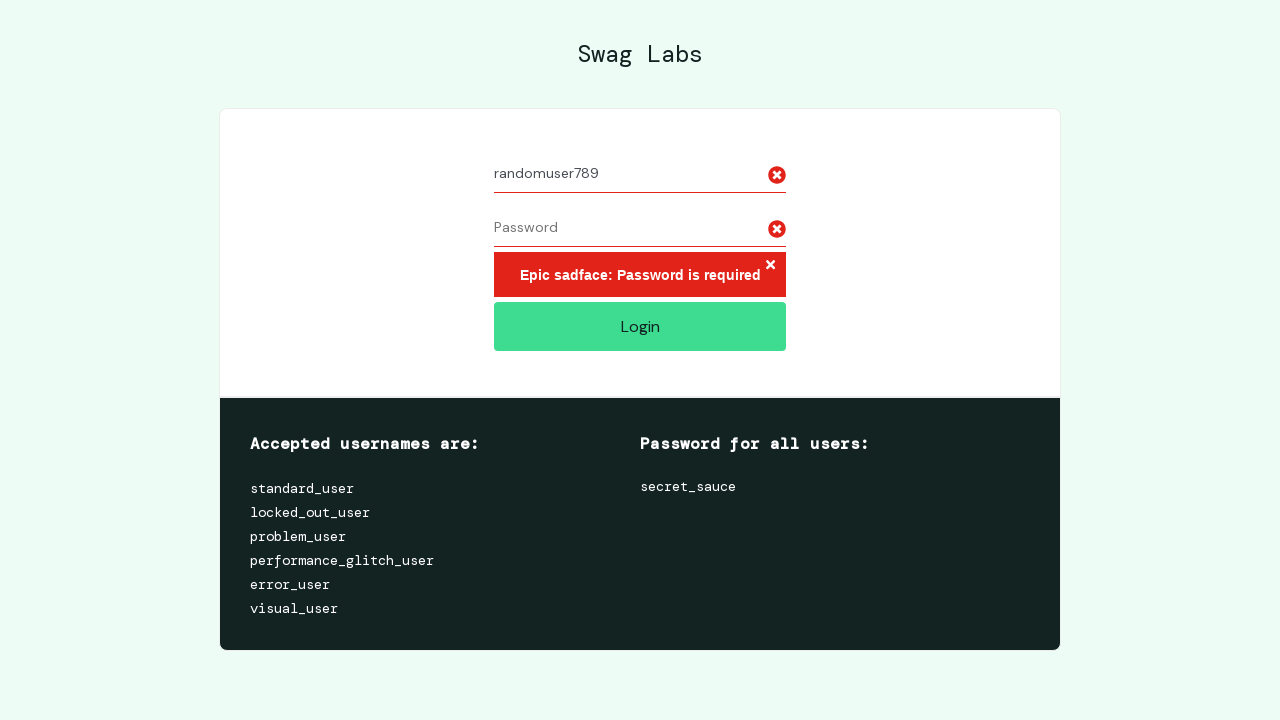

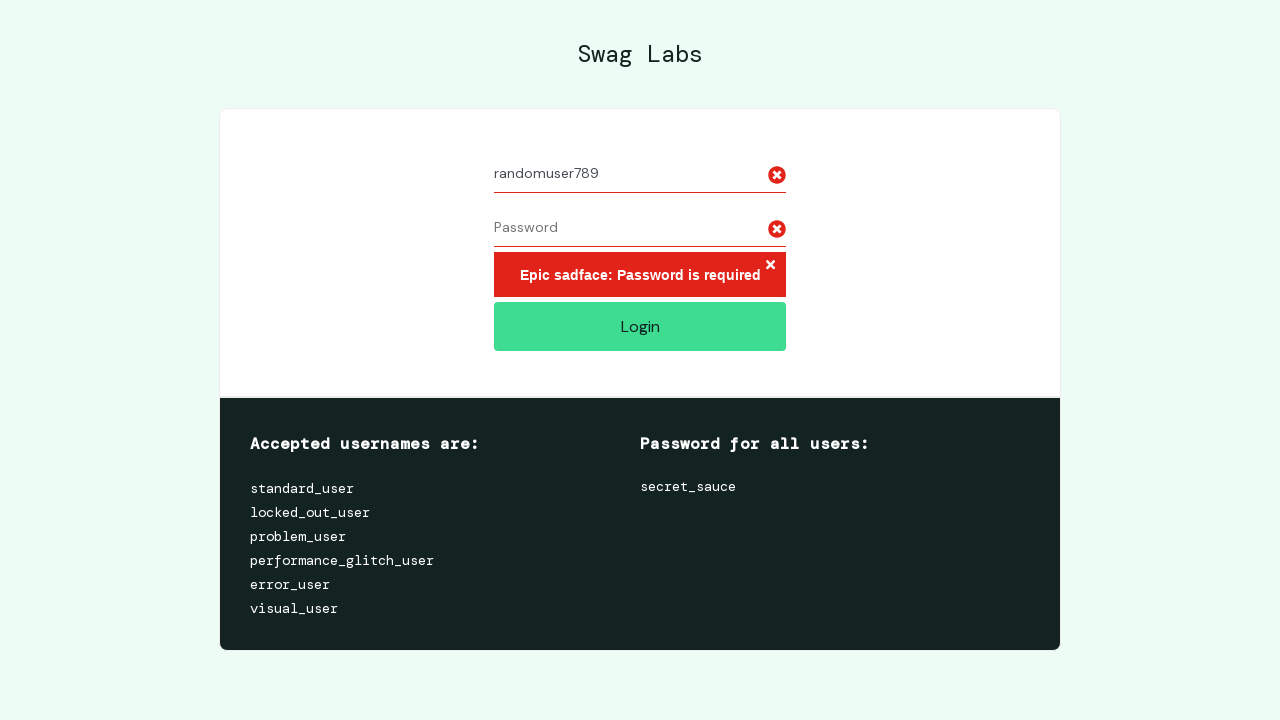